Tests drawing functionality on a signature pad by drawing a pattern using mouse movements and then clearing the canvas

Starting URL: http://szimek.github.io/signature_pad/

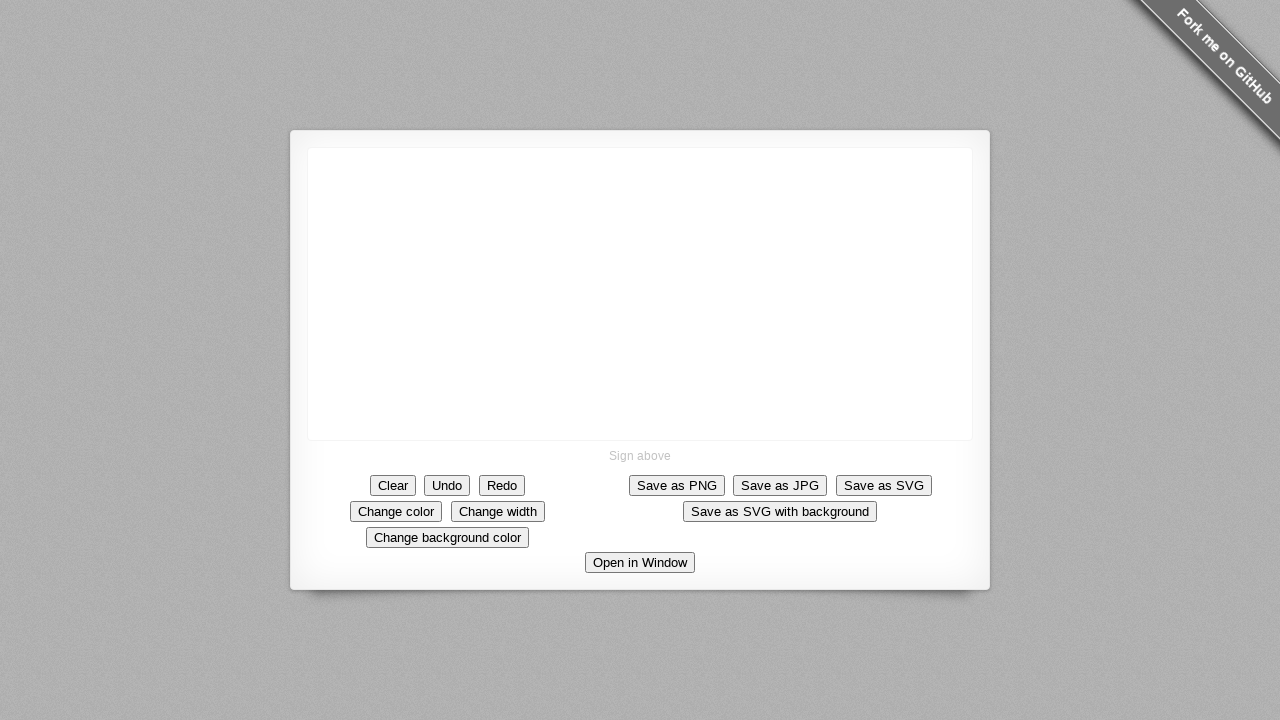

Located canvas element for drawing
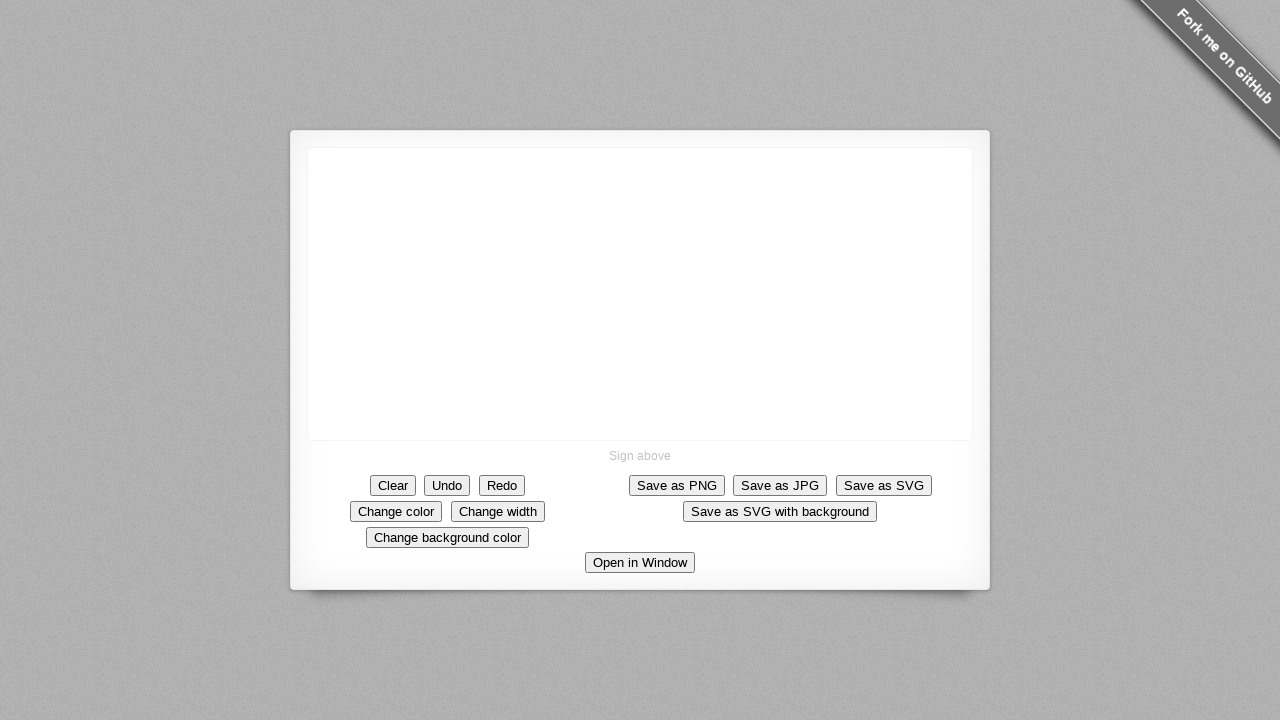

Retrieved canvas bounding box coordinates
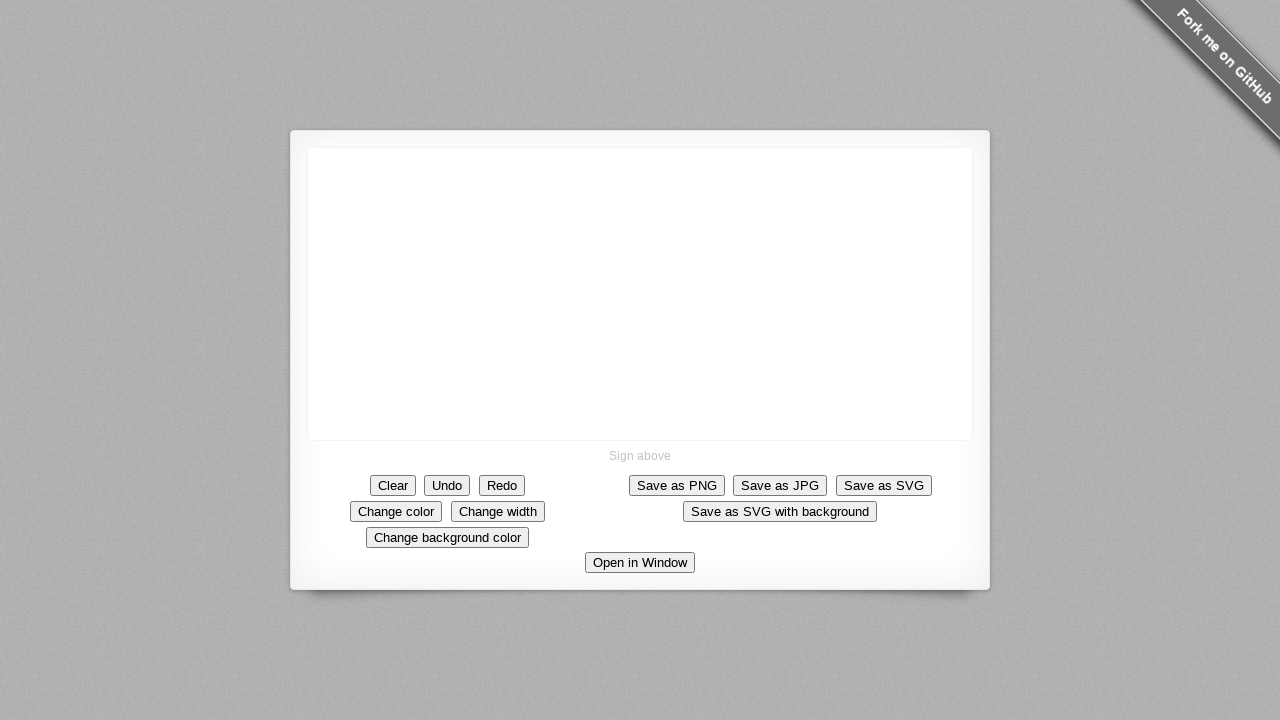

Moved mouse to center of canvas at (640, 294)
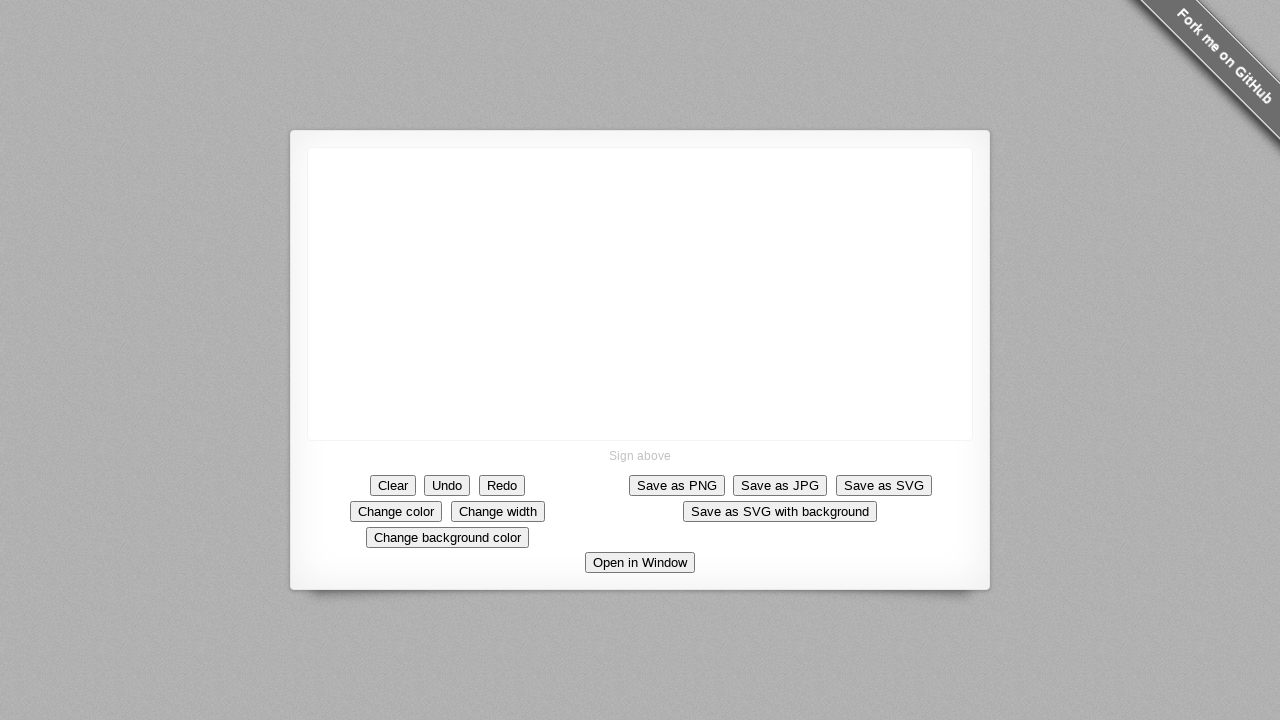

Pressed mouse button down to start drawing at (640, 294)
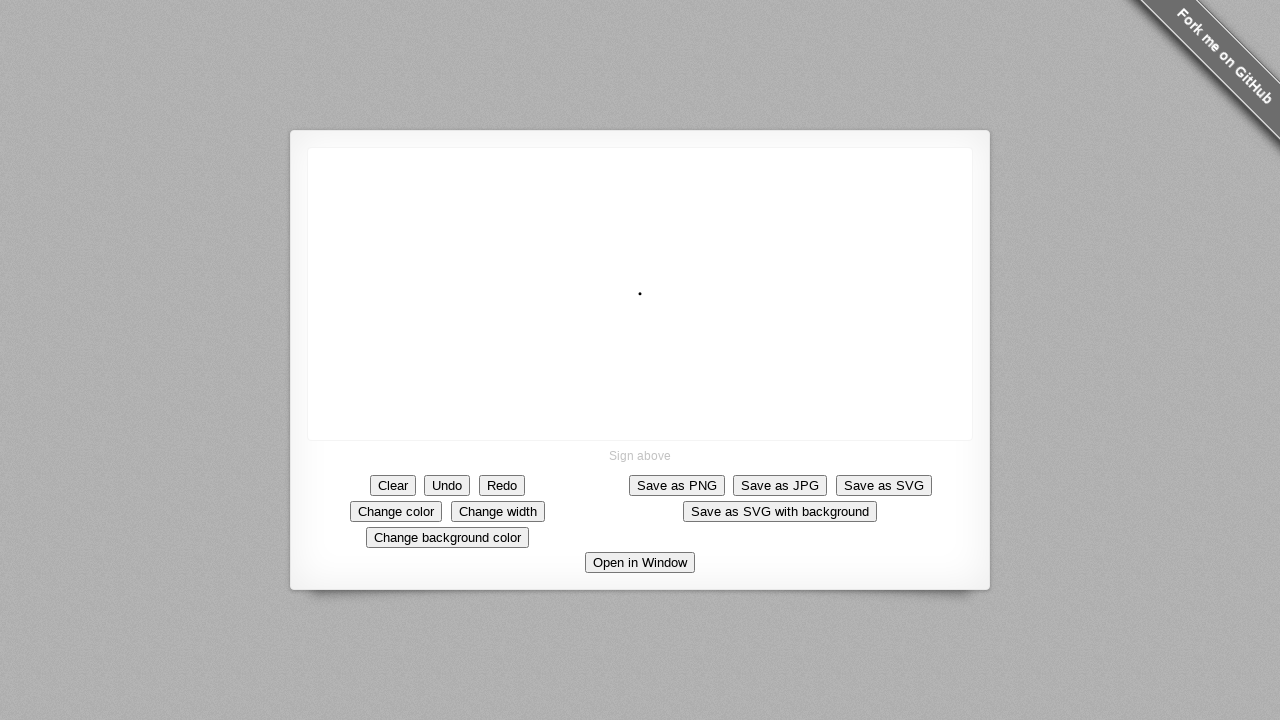

Drew diagonal line up-left on signature pad at (590, 244)
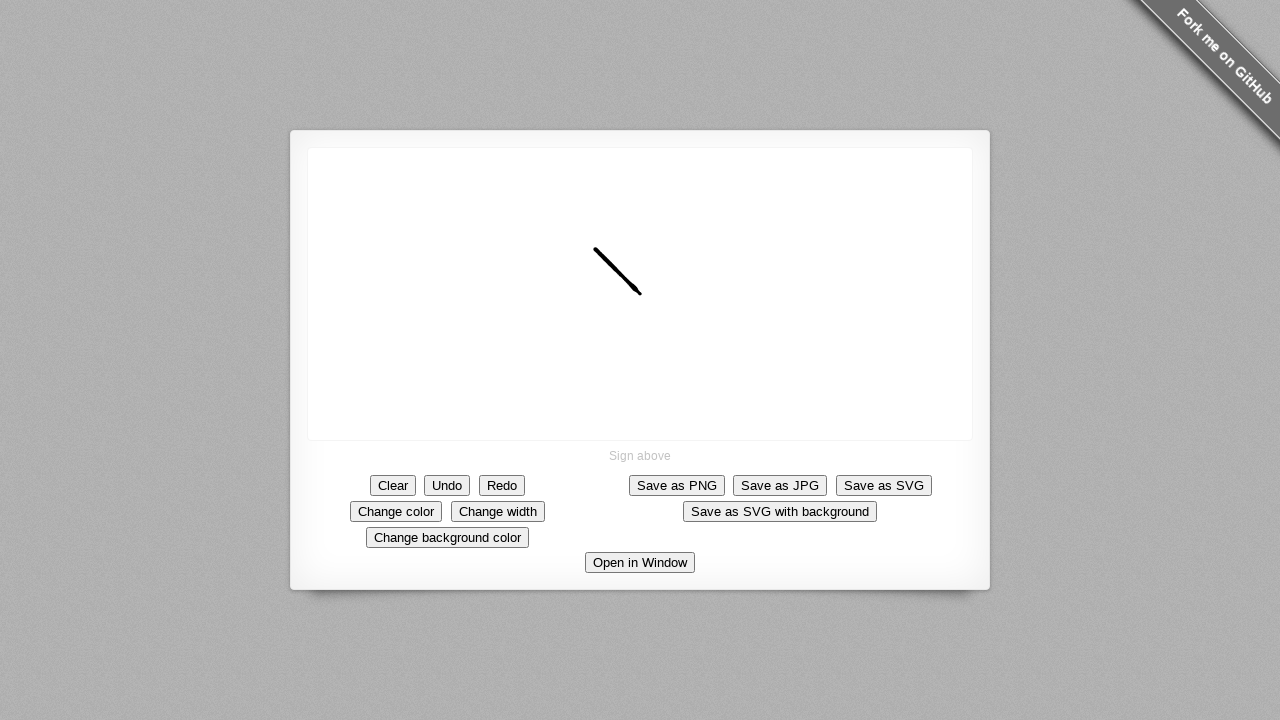

Drew vertical line downward on signature pad at (590, 294)
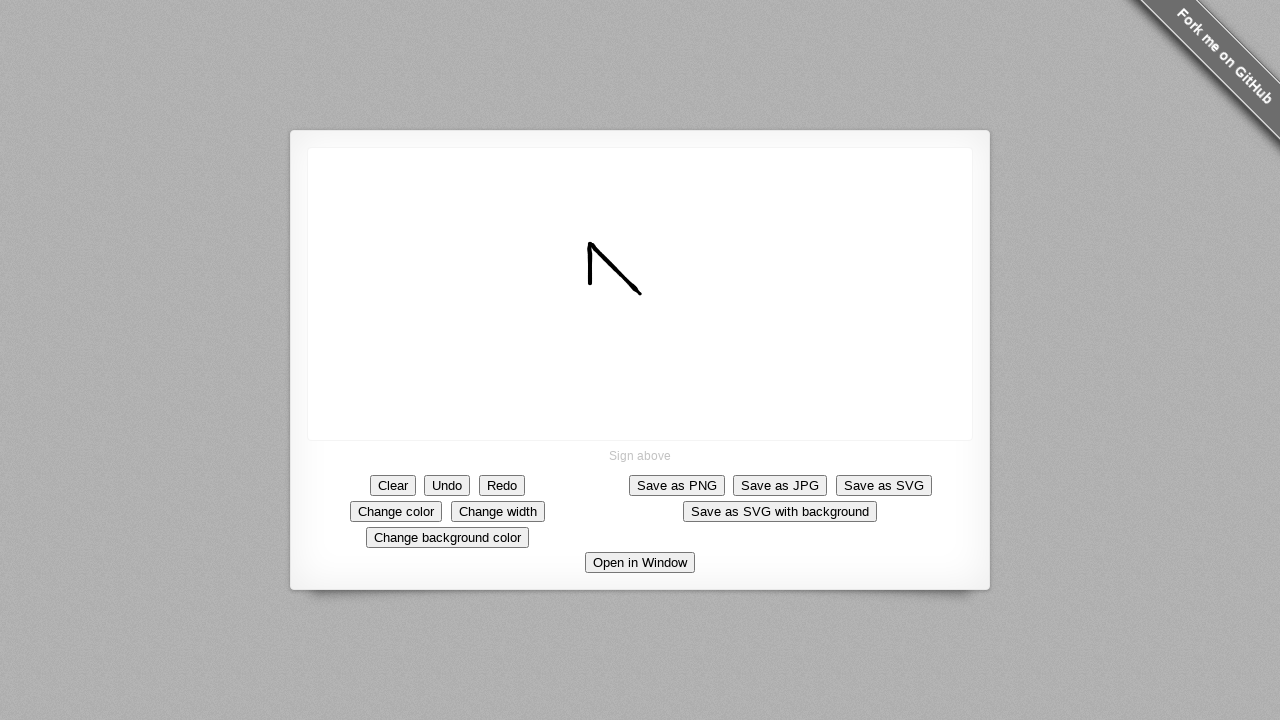

Drew horizontal line rightward on signature pad at (640, 294)
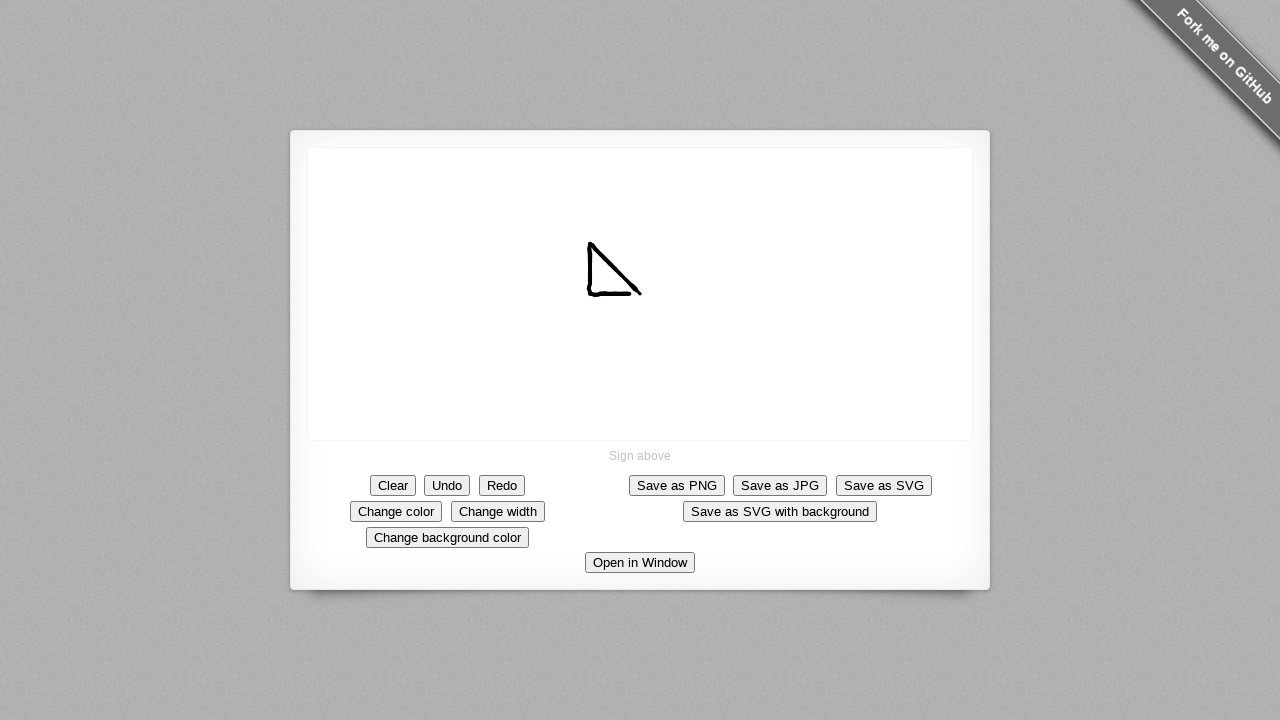

Released mouse button to complete drawing at (640, 294)
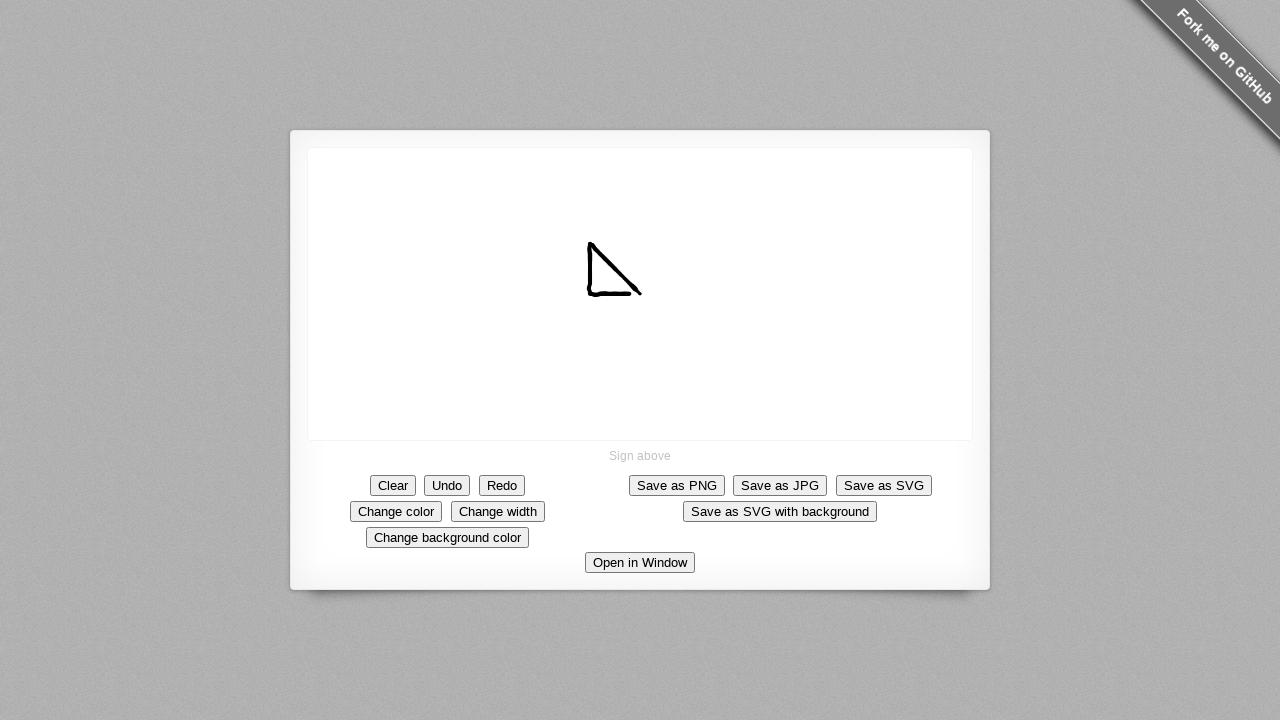

Waited 2 seconds to view the drawing pattern
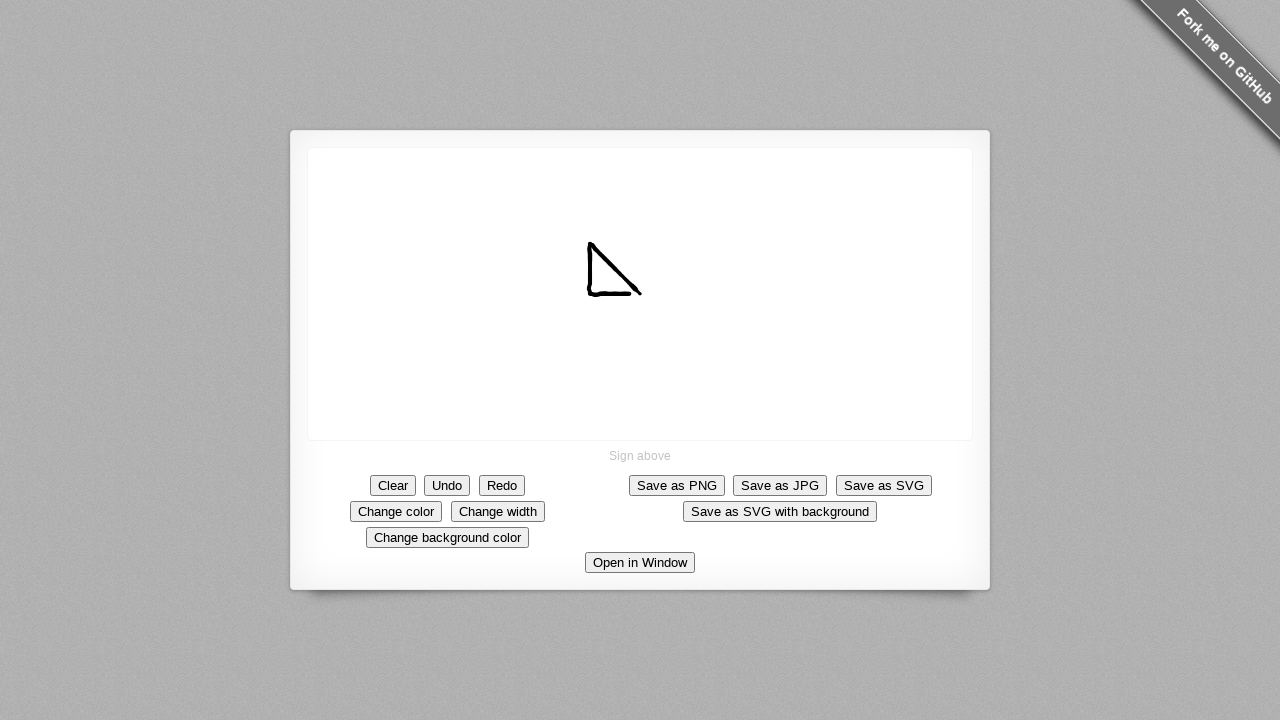

Clicked Clear button to erase the signature pad at (393, 485) on text='Clear'
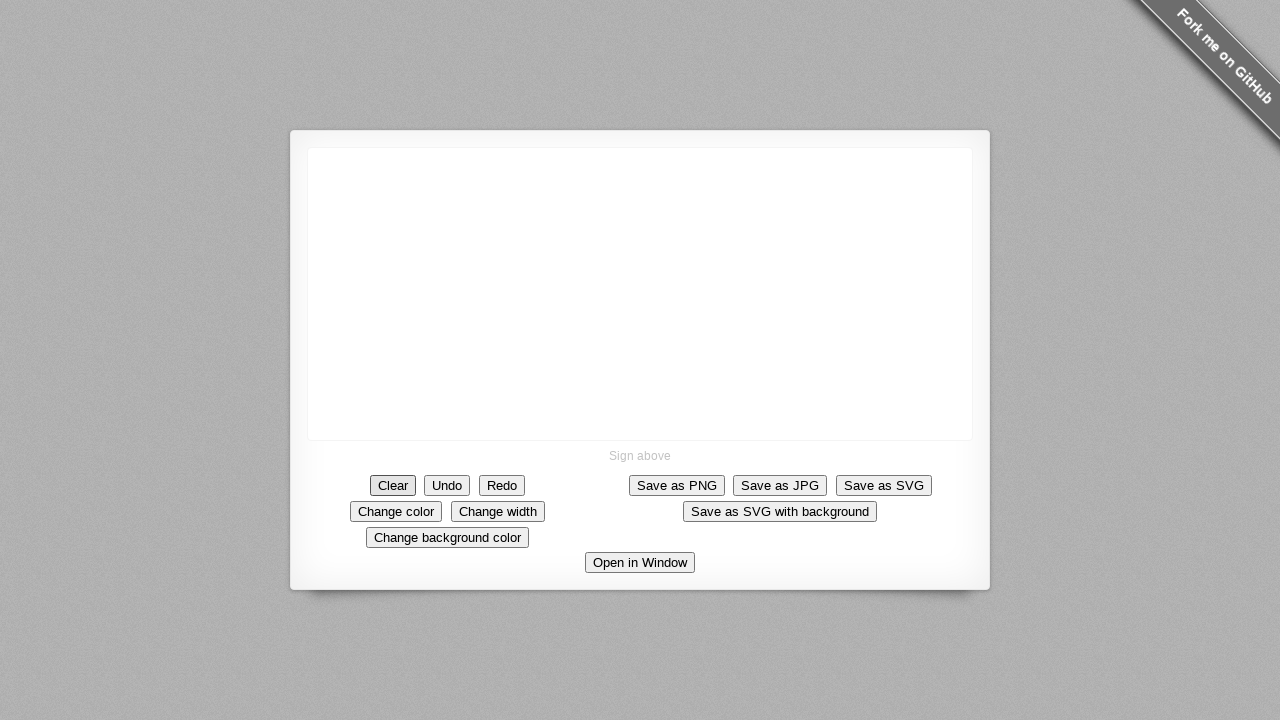

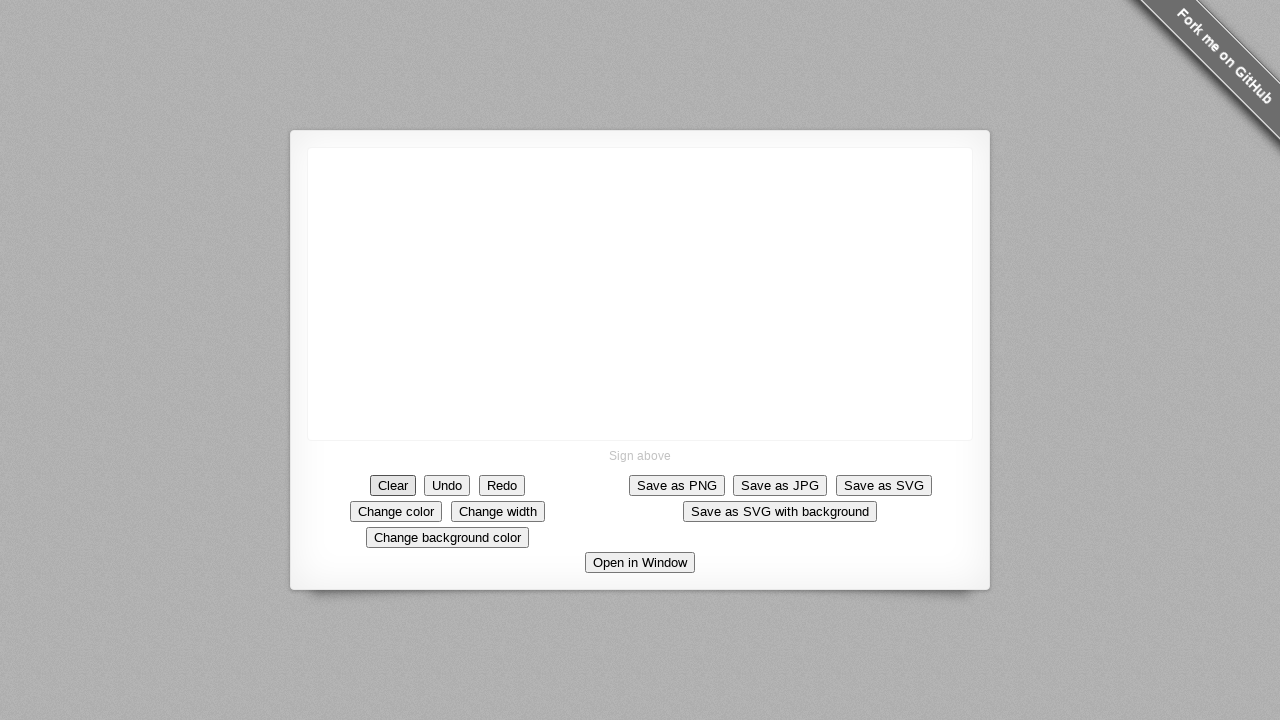